Navigates to a personal portfolio website and clicks on the 6th navigation button in the responsive navbar

Starting URL: https://abuhorain.netlify.app

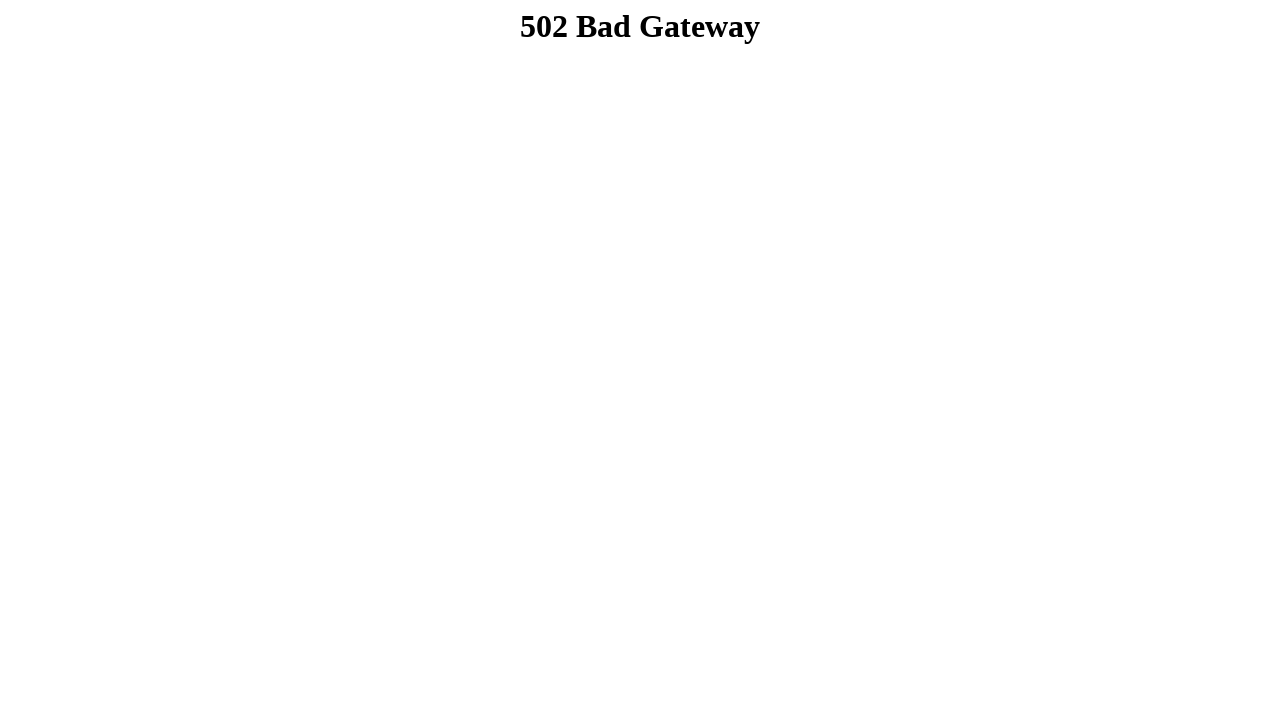

Navigated to personal portfolio website at https://abuhorain.netlify.app
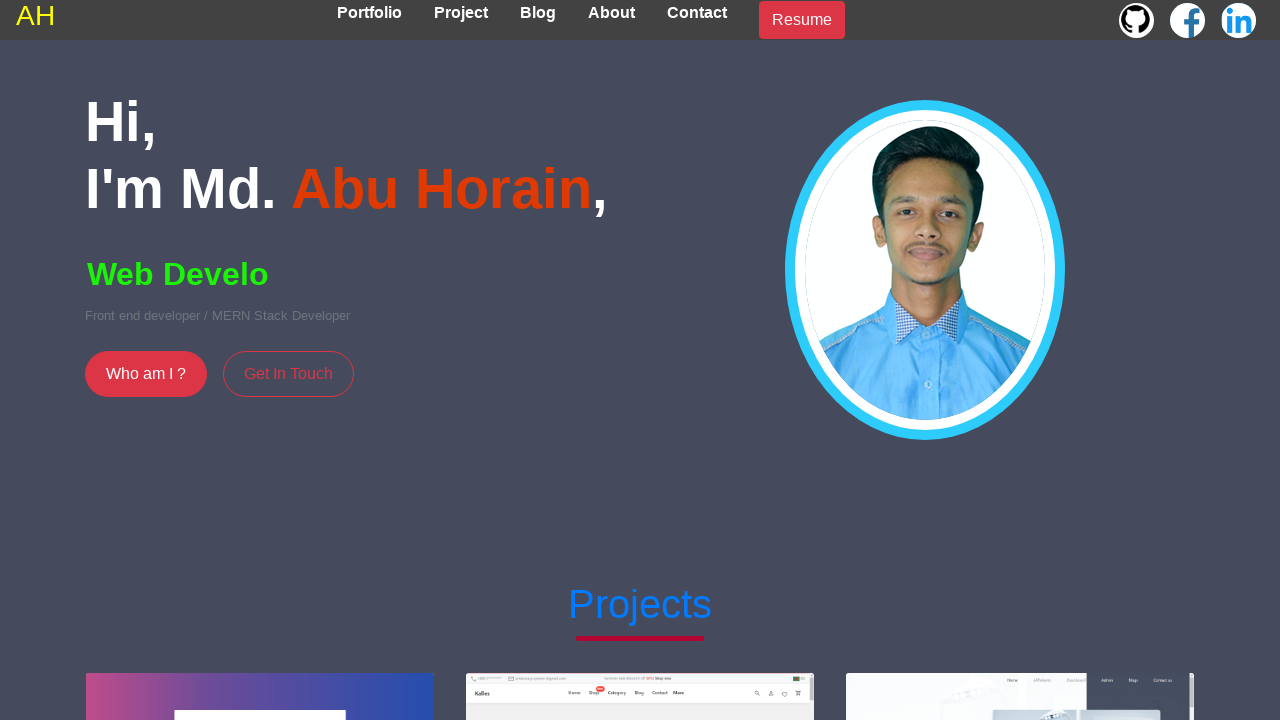

Clicked the 6th navigation button in the responsive navbar at (802, 20) on xpath=//*[@id='responsive-navbar-nav']/div[1]/a[6]/button
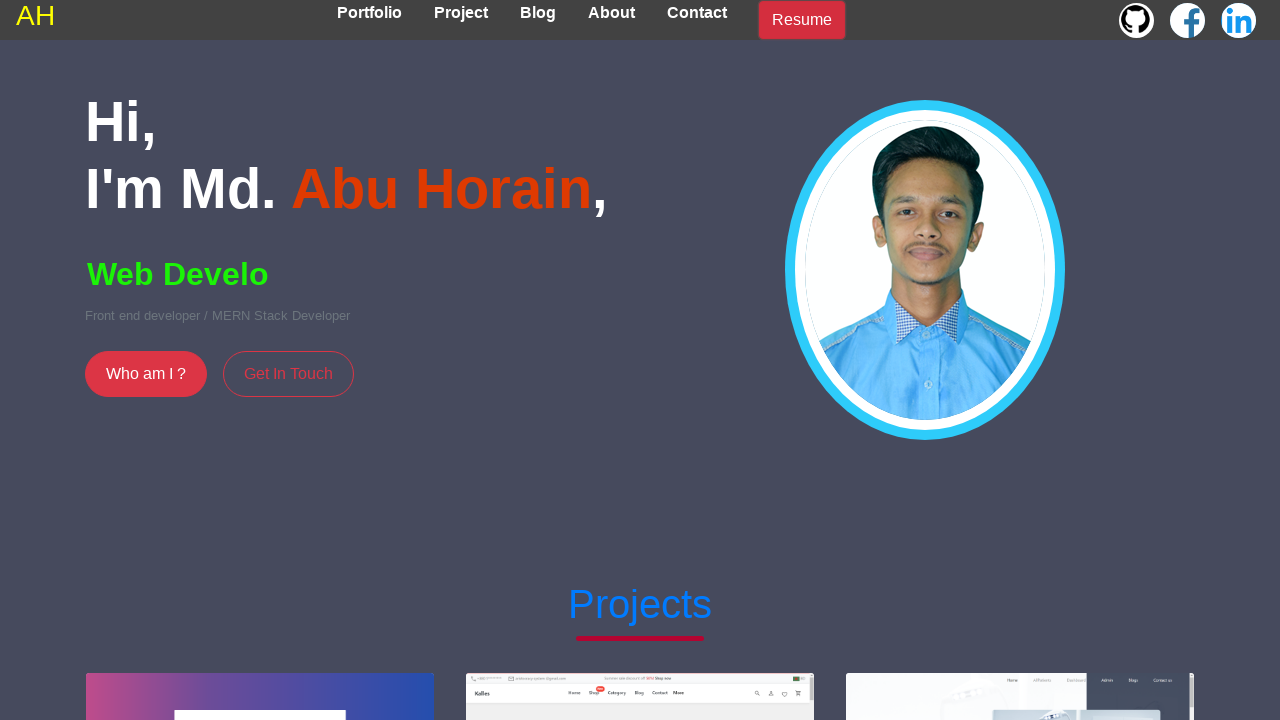

Waited for page to reach network idle state
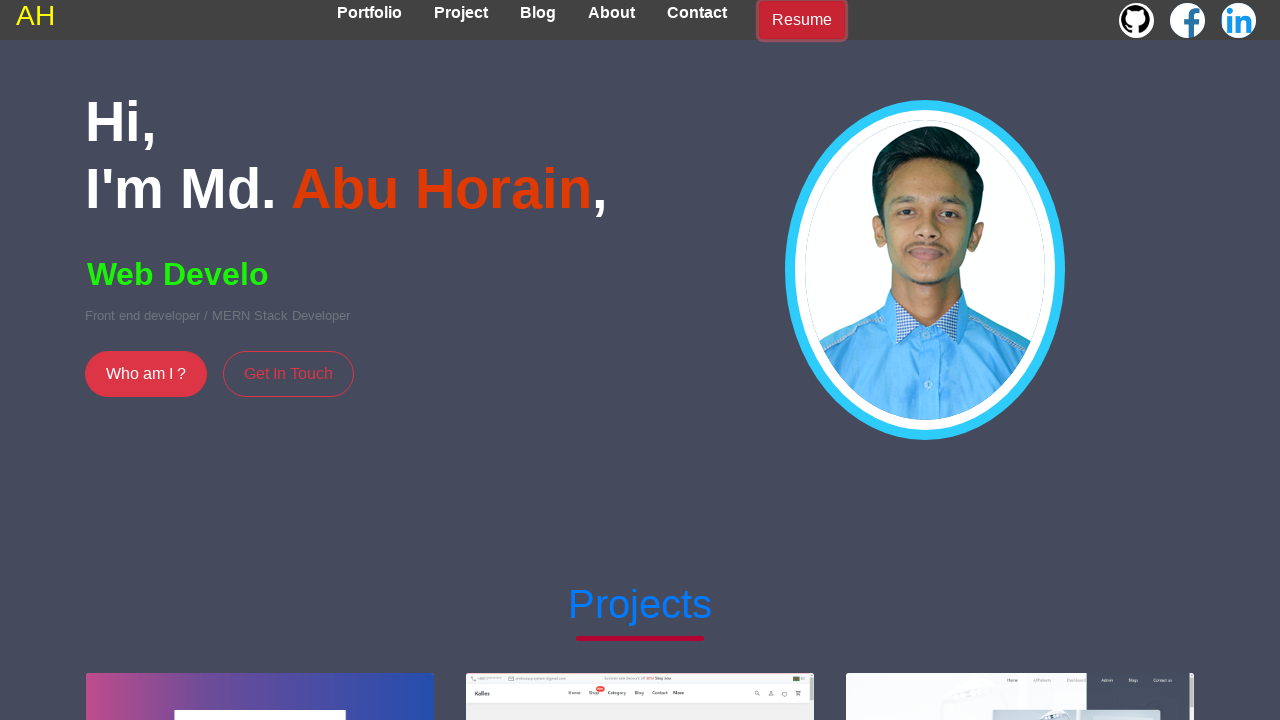

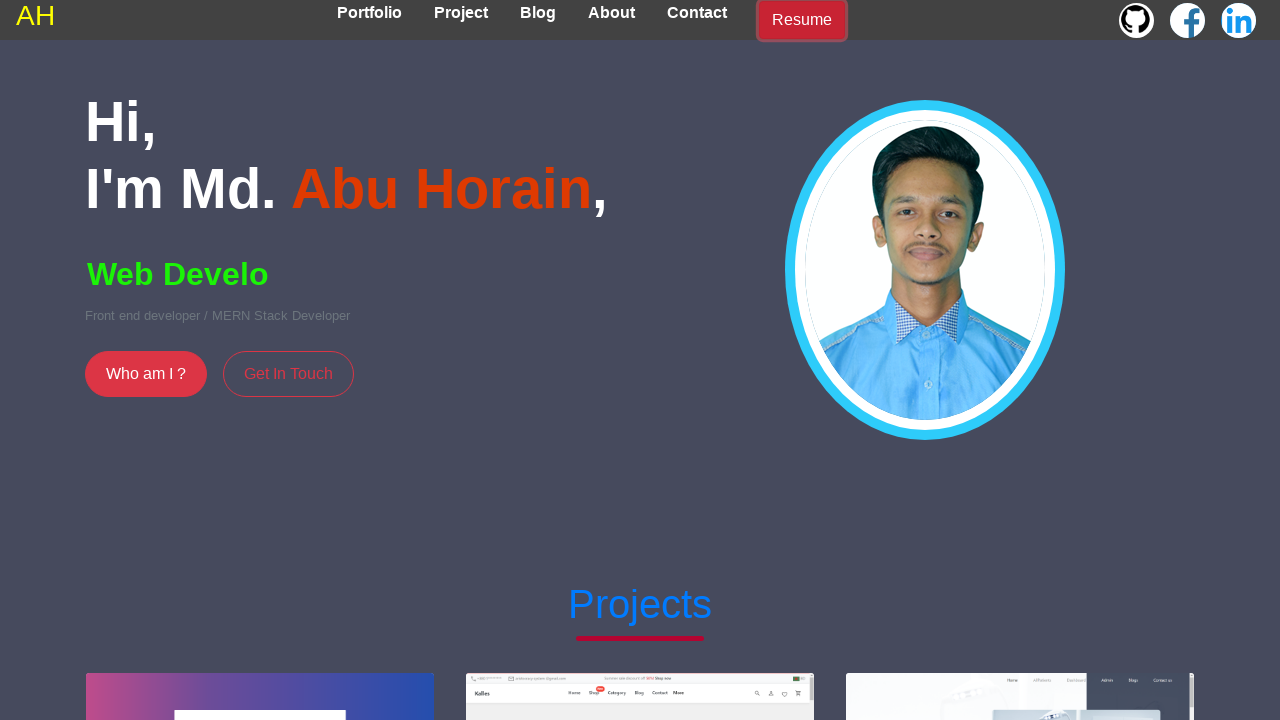